Tests entering a date directly into a textbox by clearing and typing a date string

Starting URL: https://kristinek.github.io/site/examples/actions

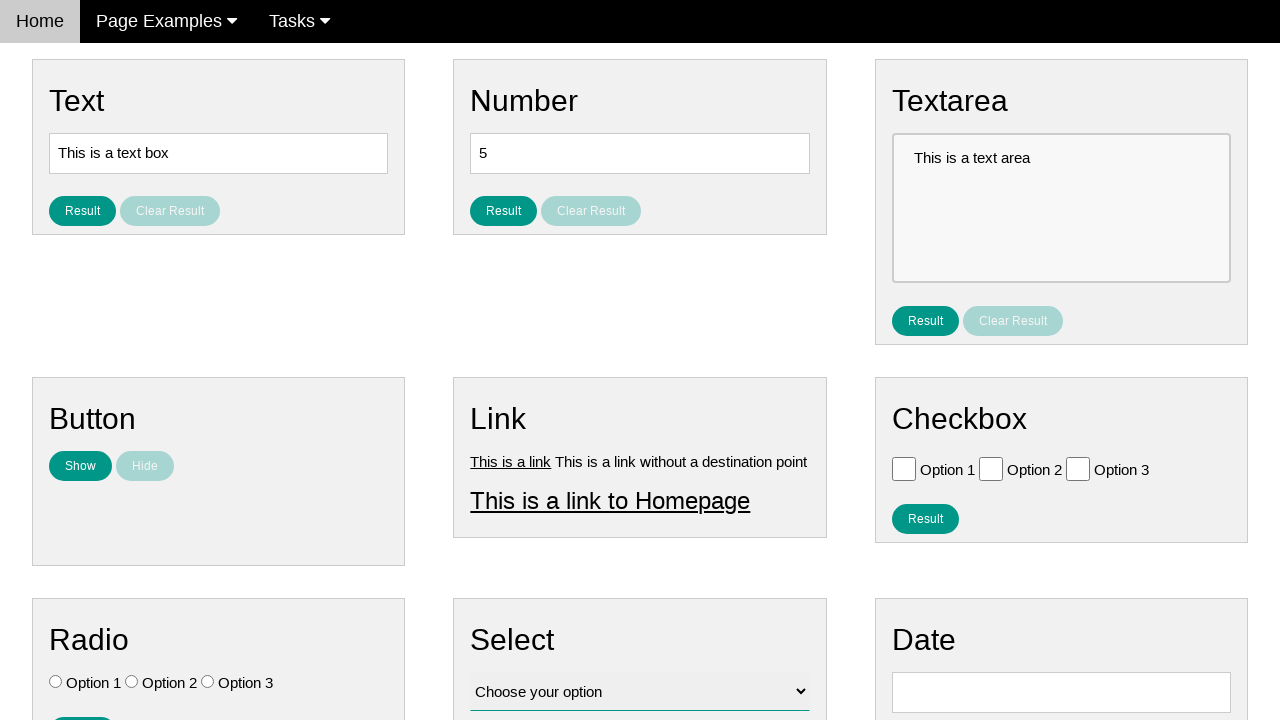

Cleared the date textbox on input#vfb-8
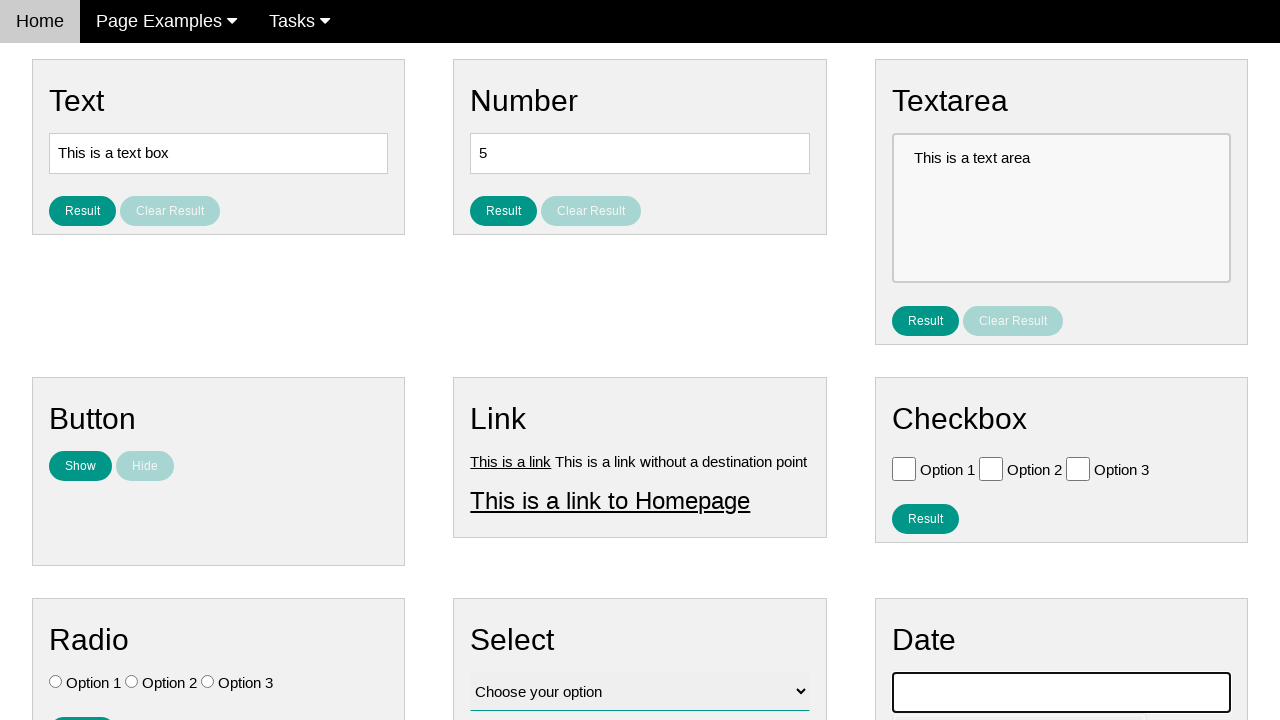

Entered date '12/15/2014' into the textbox on #vfb-8
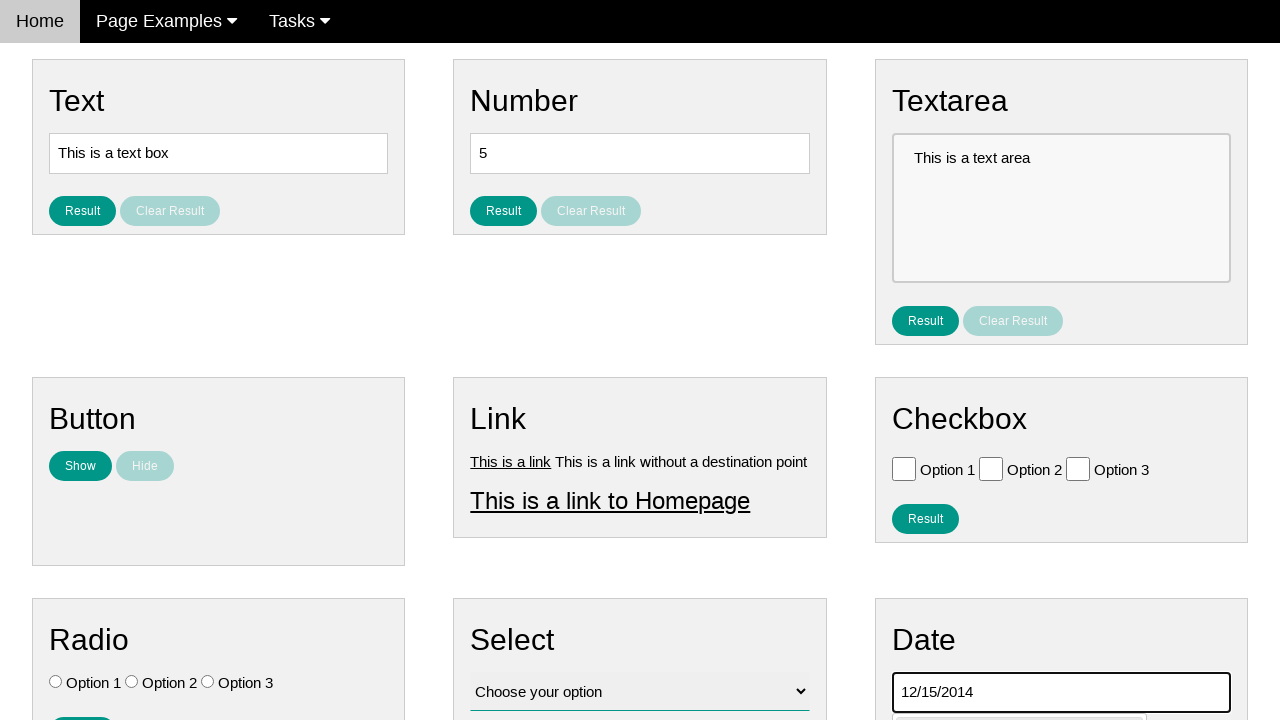

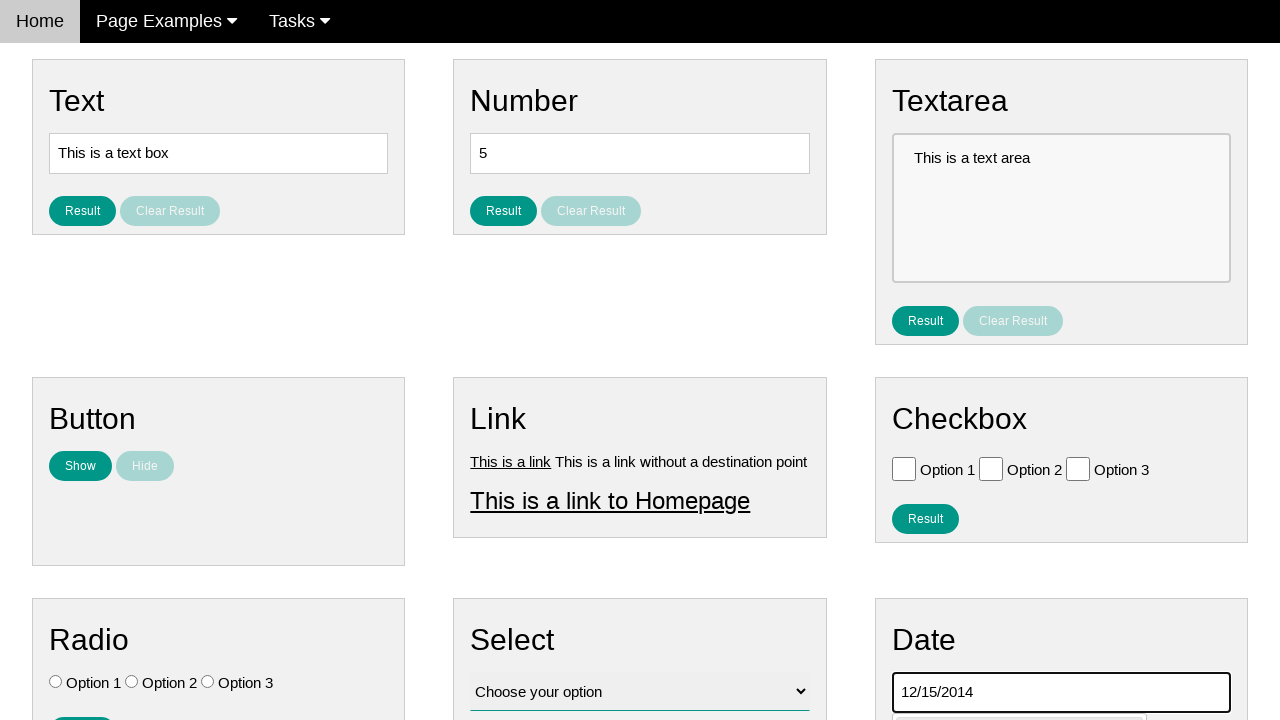